Tests the remove/add functionality of a checkbox by clicking a button to remove it, verifying it's gone, then clicking again to add it back

Starting URL: https://the-internet.herokuapp.com/dynamic_controls

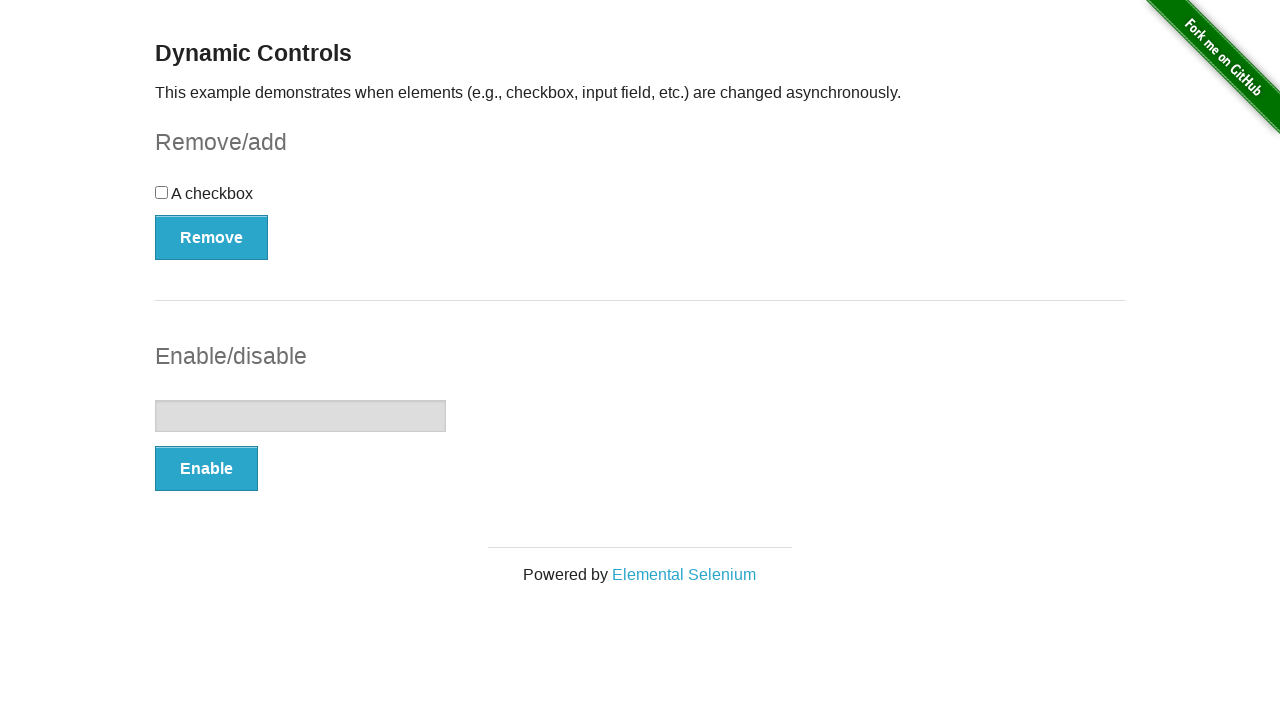

Verified checkbox is initially visible
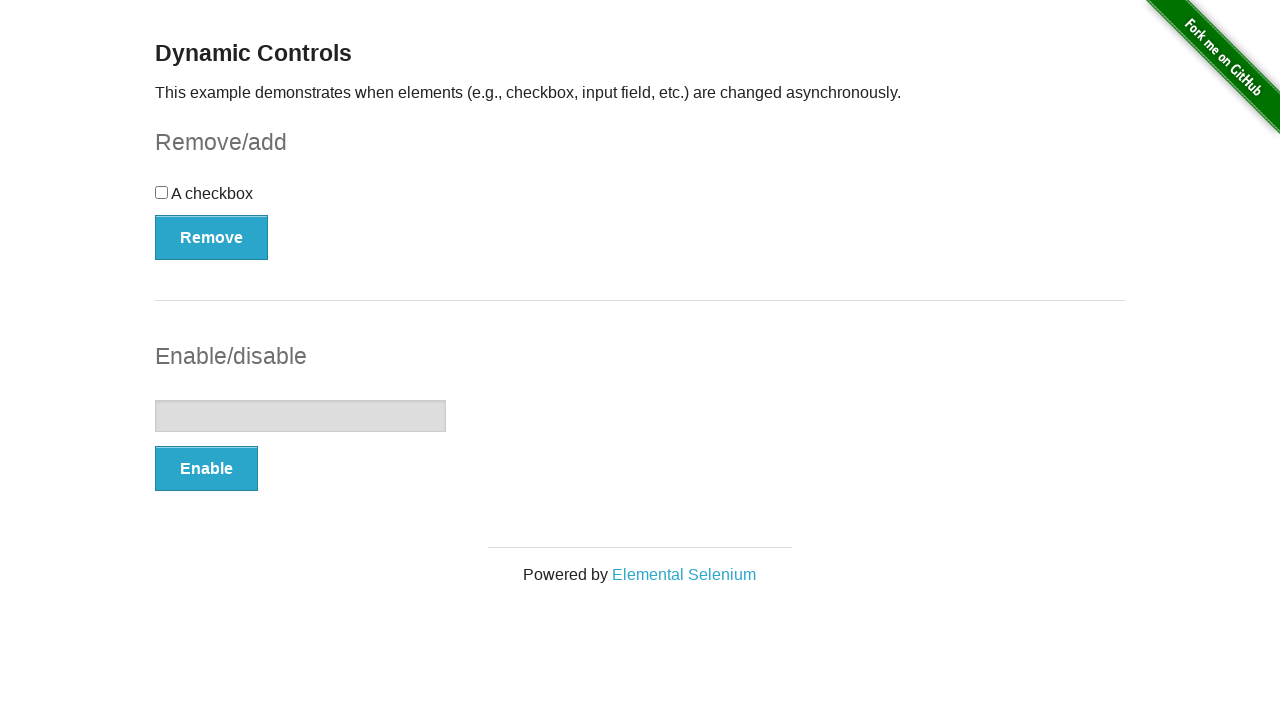

Clicked remove button to remove checkbox at (212, 237) on xpath=//form[@id='checkbox-example']//button
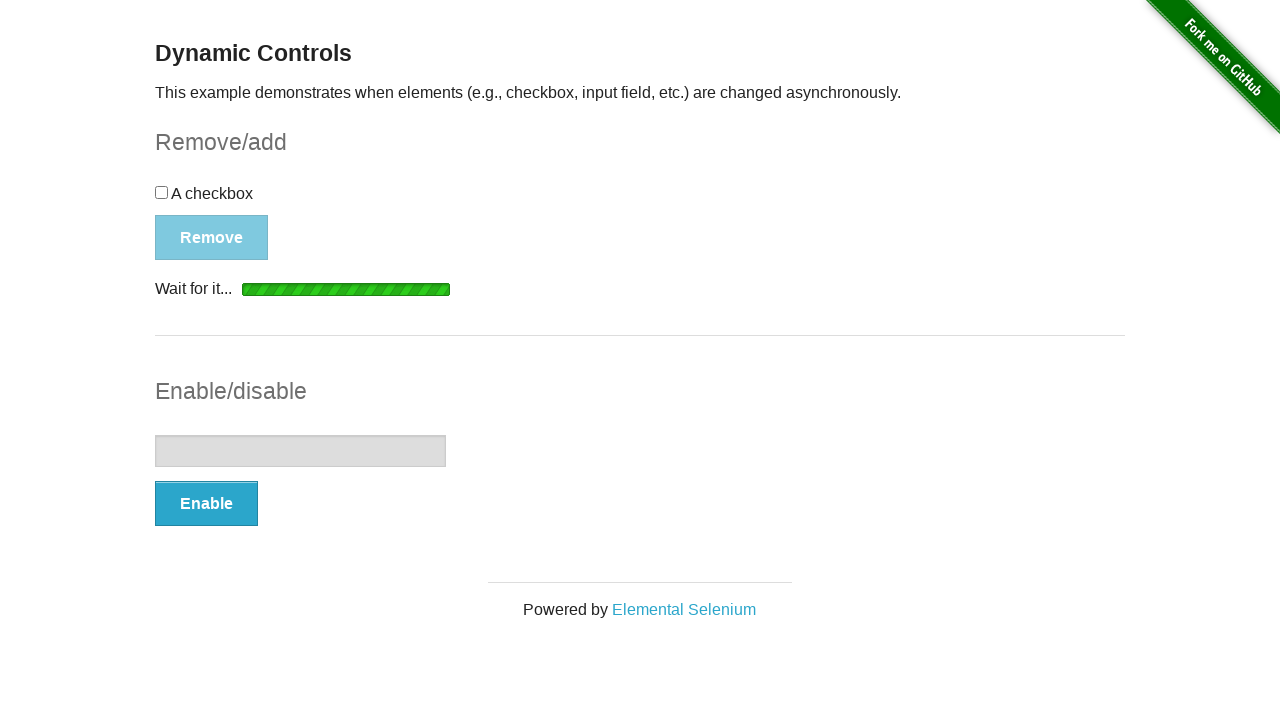

Waited for and confirmed 'It's gone!' message appeared
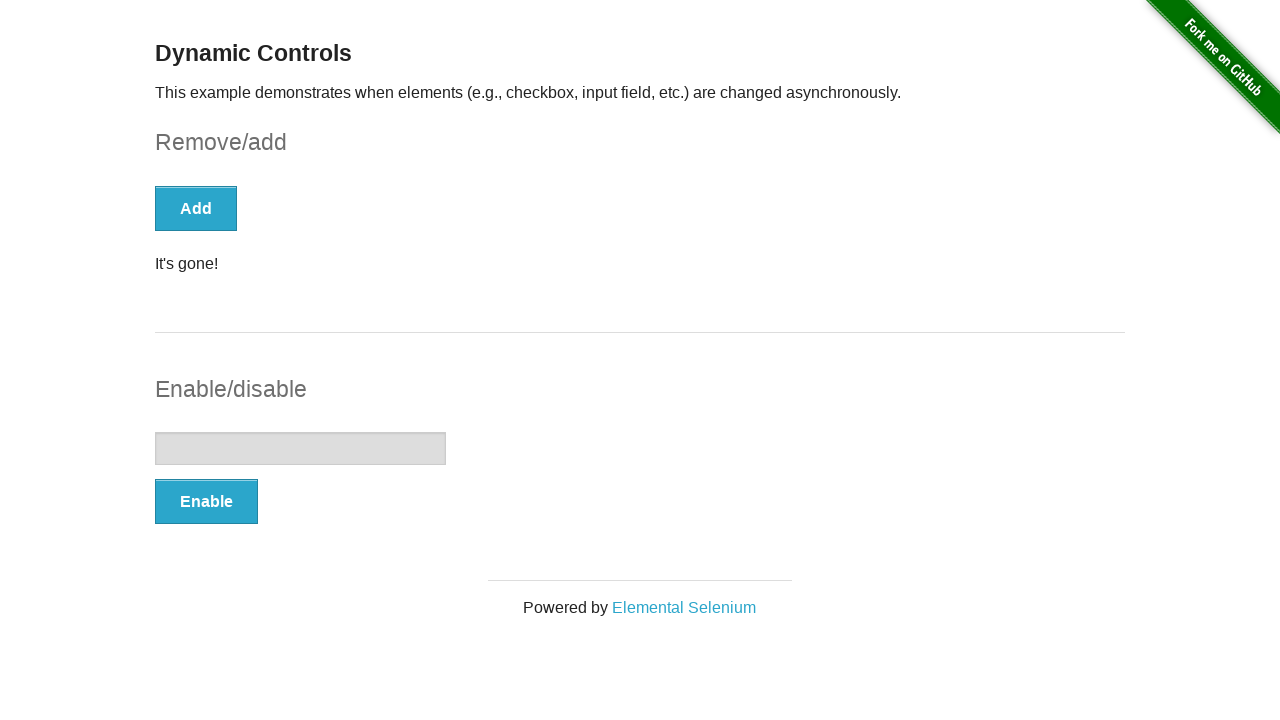

Verified message text is 'It's gone!'
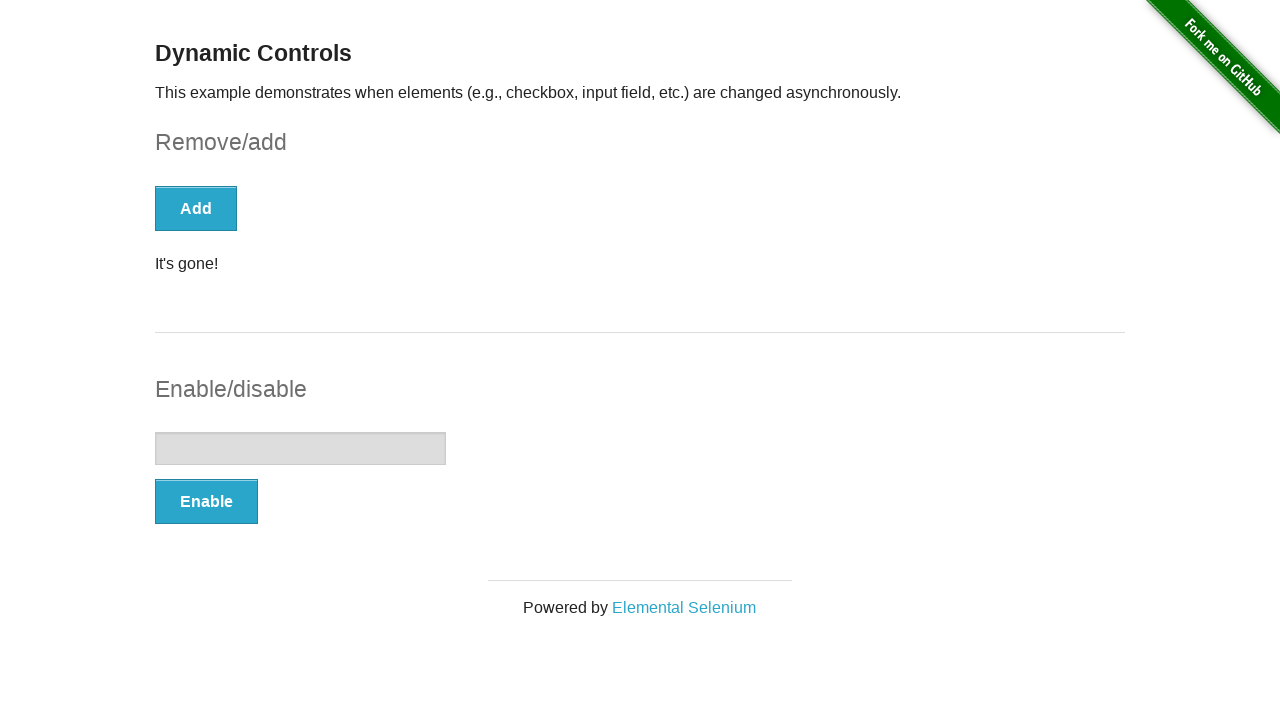

Verified checkbox is no longer present on page
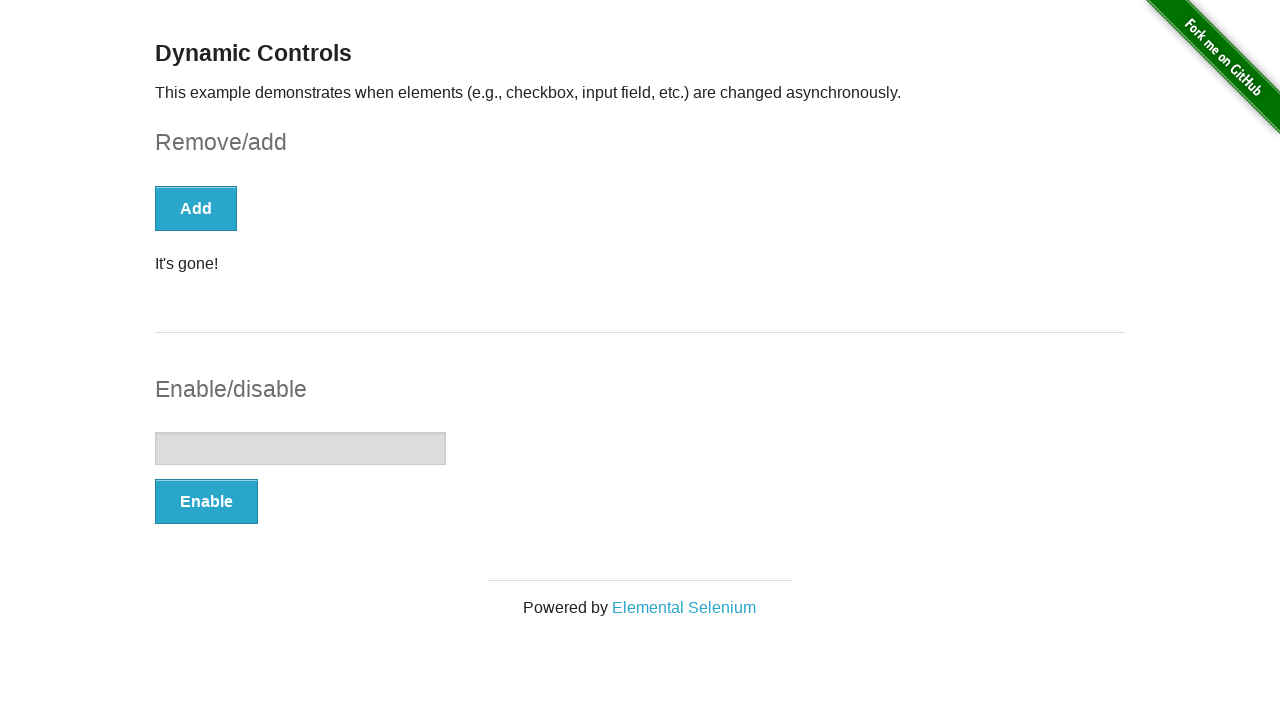

Clicked add button to restore checkbox at (196, 208) on xpath=//form[@id='checkbox-example']//button
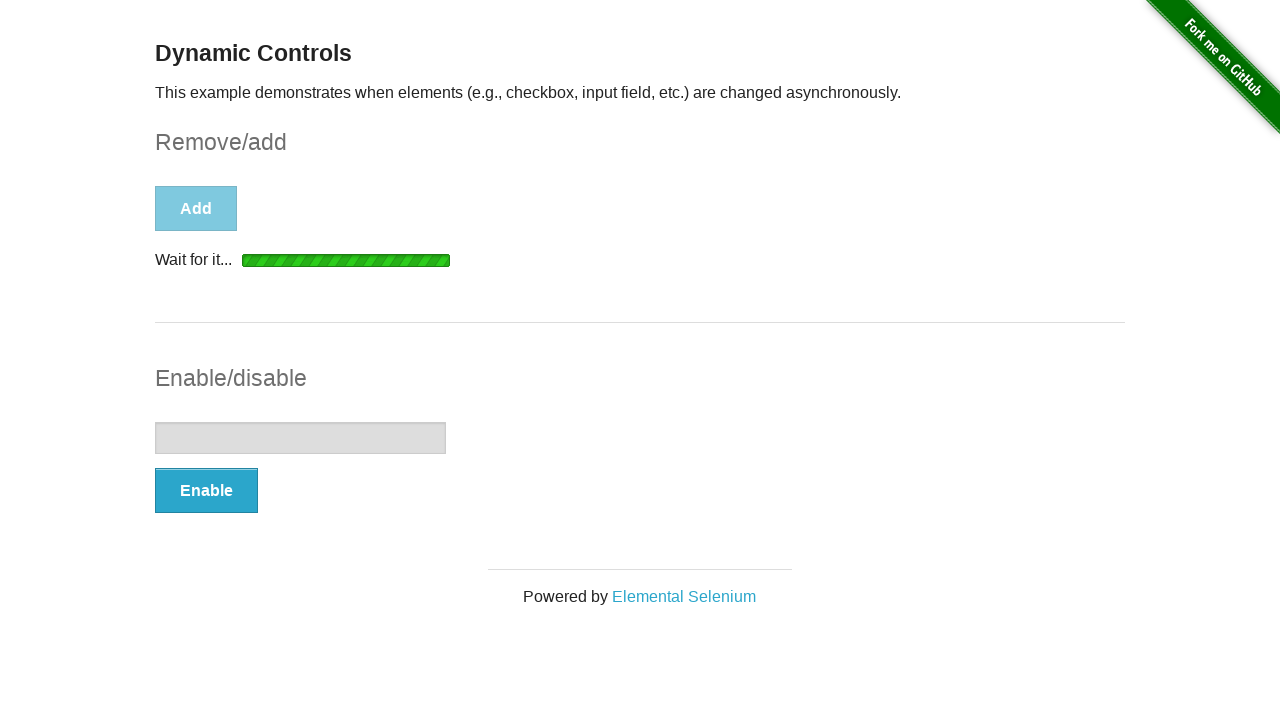

Waited for message to appear after adding checkbox back
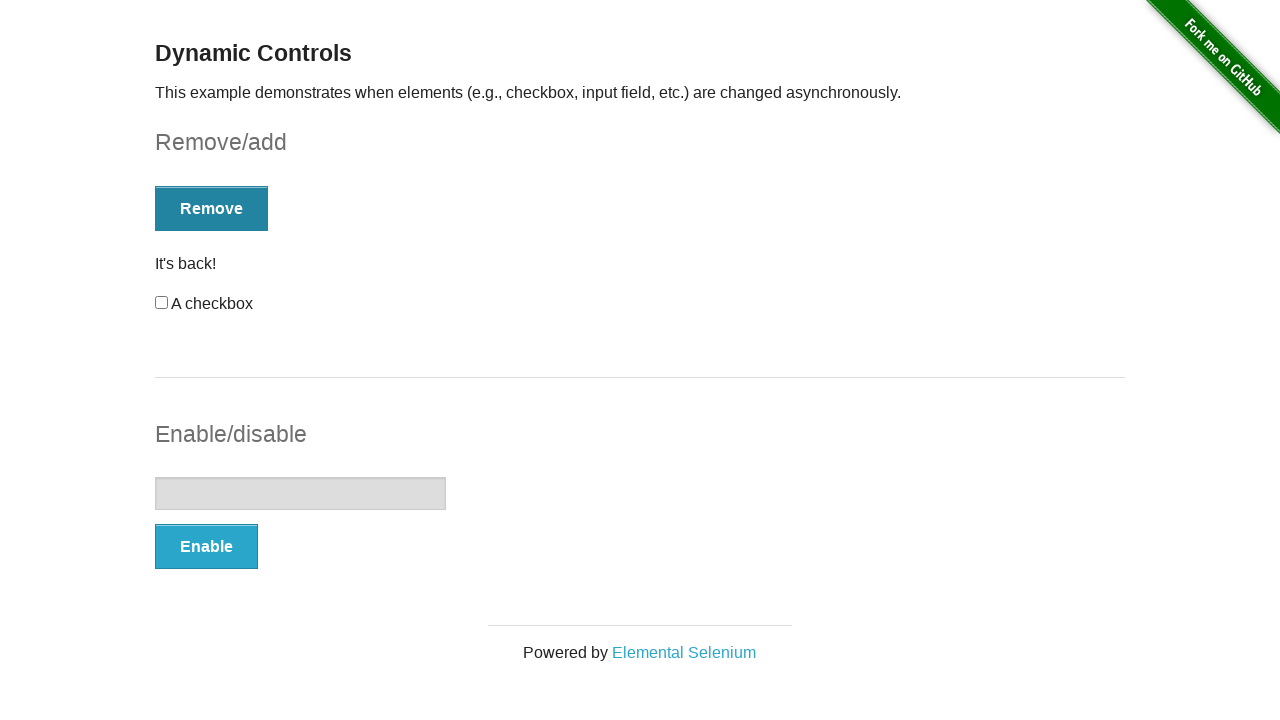

Verified checkbox is visible again
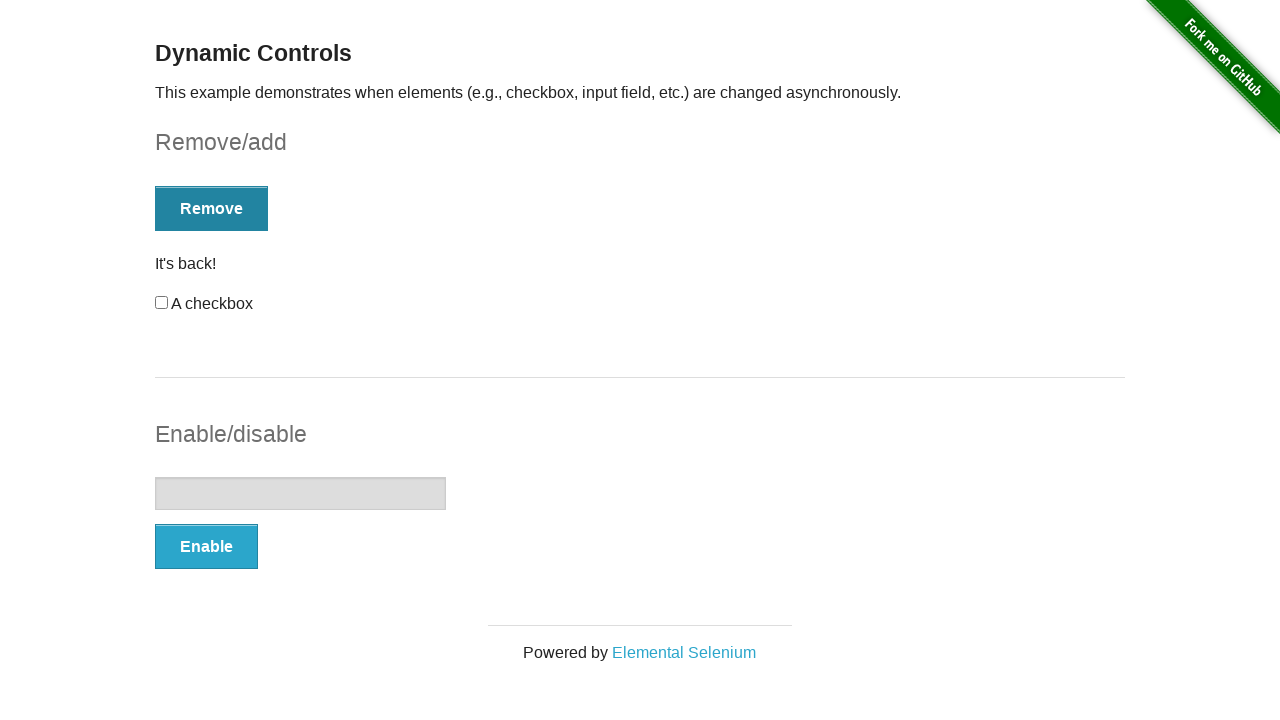

Verified message text is 'It's back!'
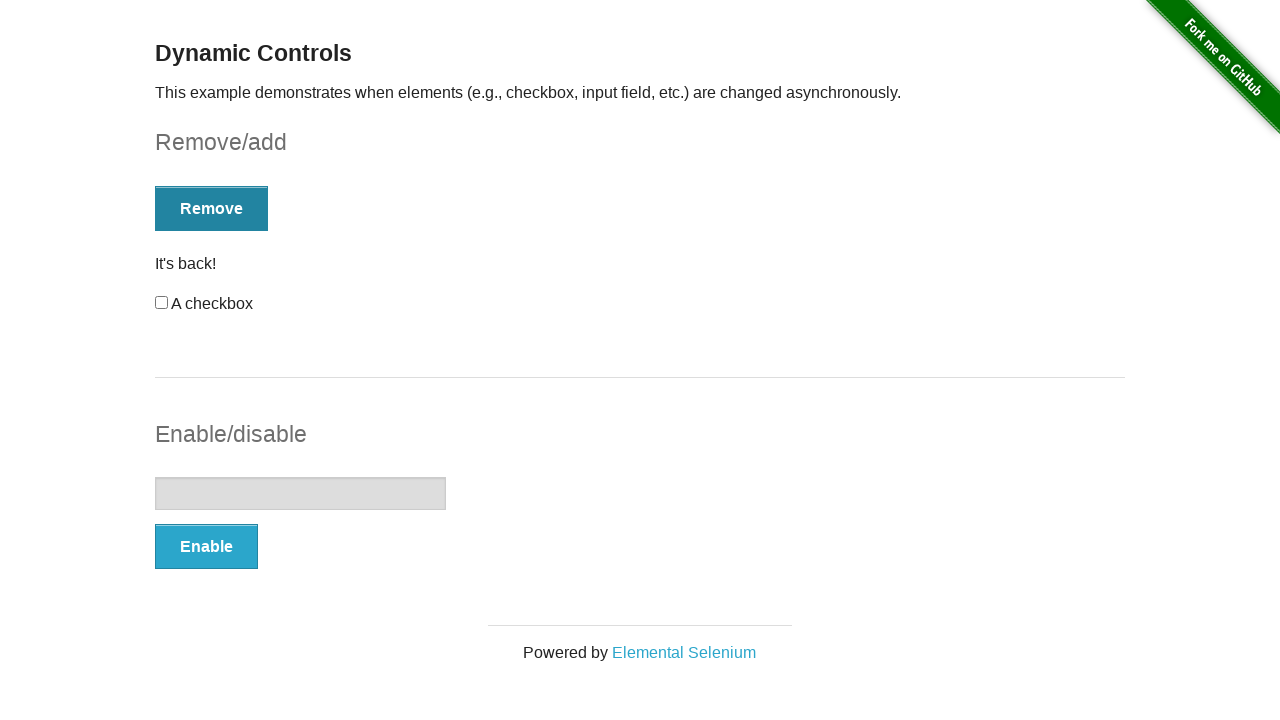

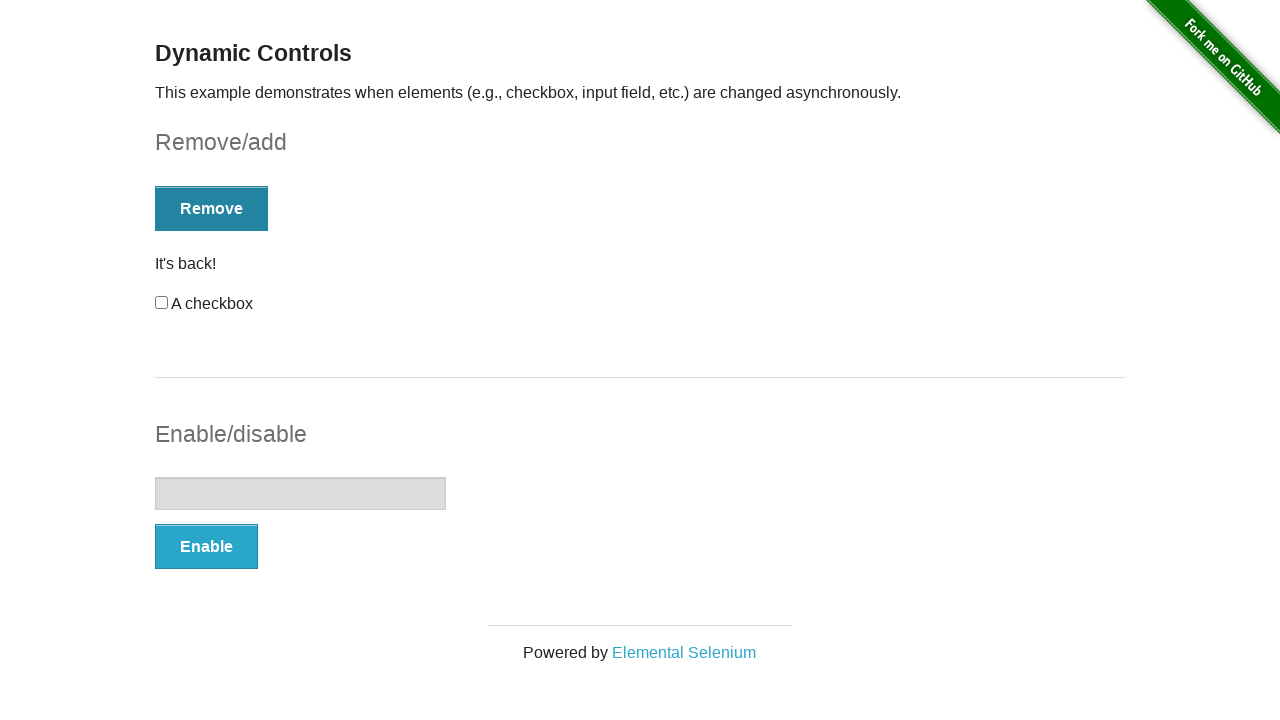